Tests the search functionality on python.org by entering "pycon" as a search query and submitting the form

Starting URL: https://www.python.org

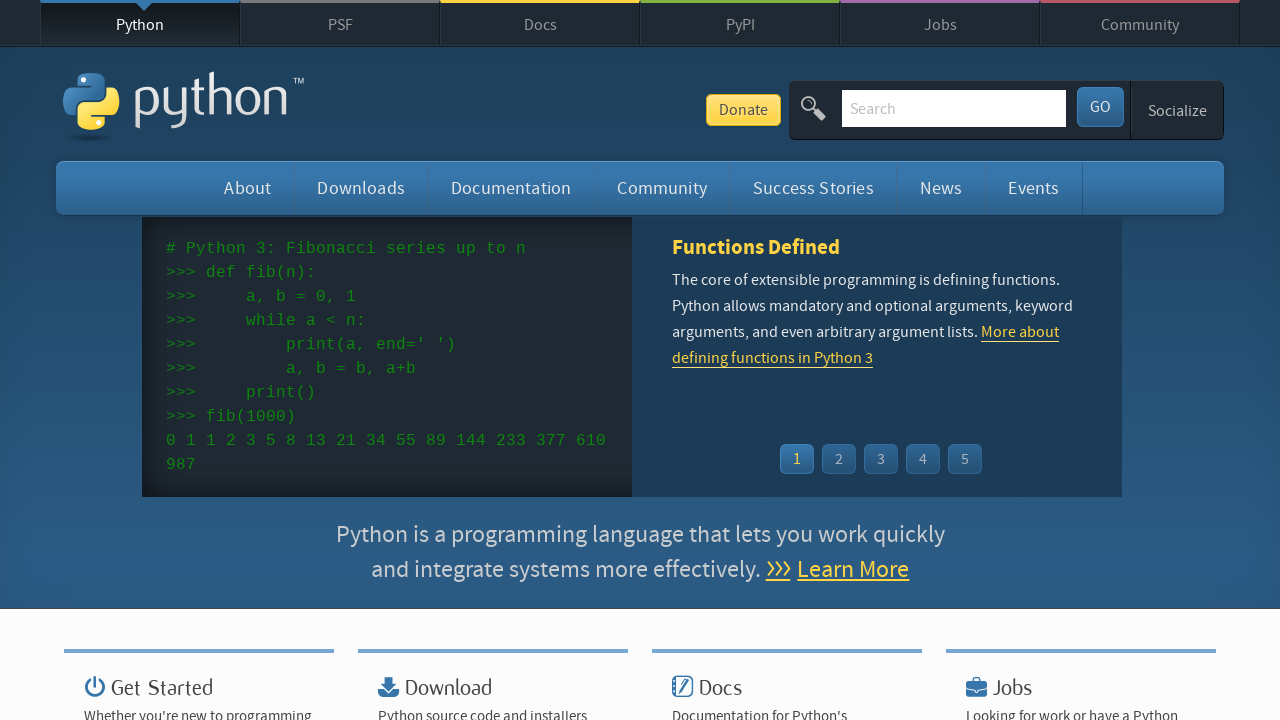

Filled search box with 'pycon' query on input[name='q']
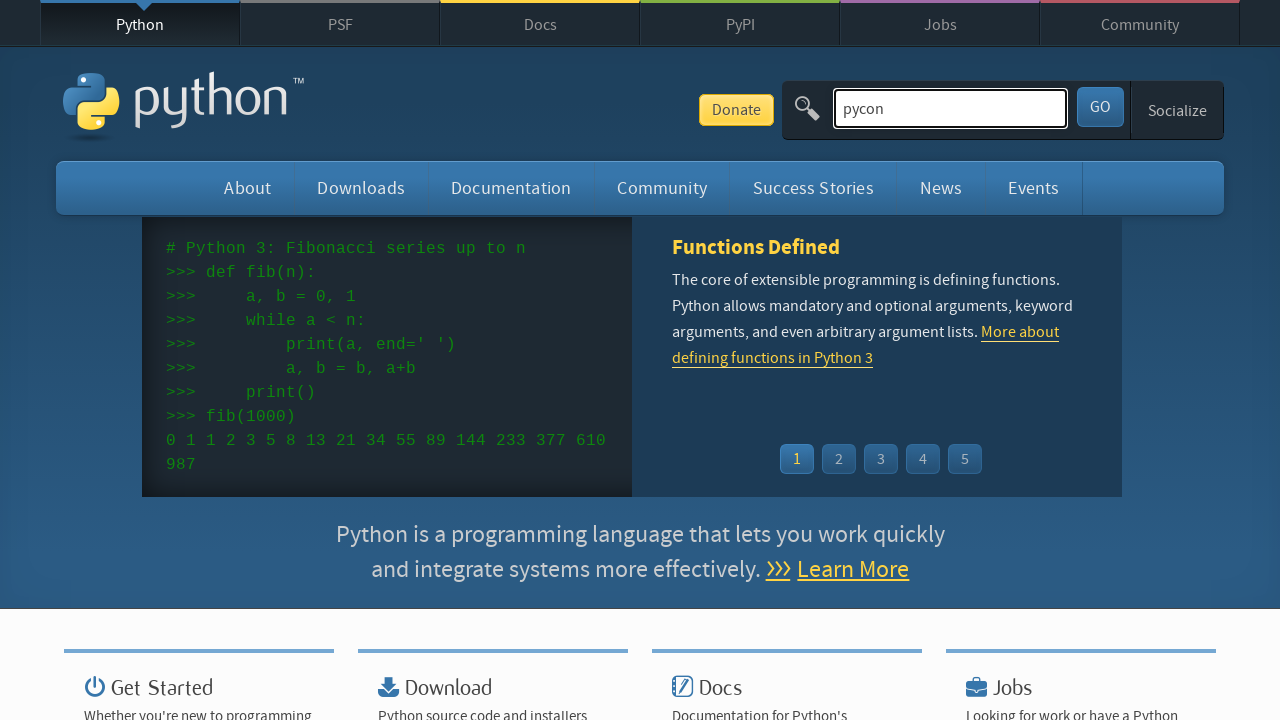

Pressed Enter to submit search form on input[name='q']
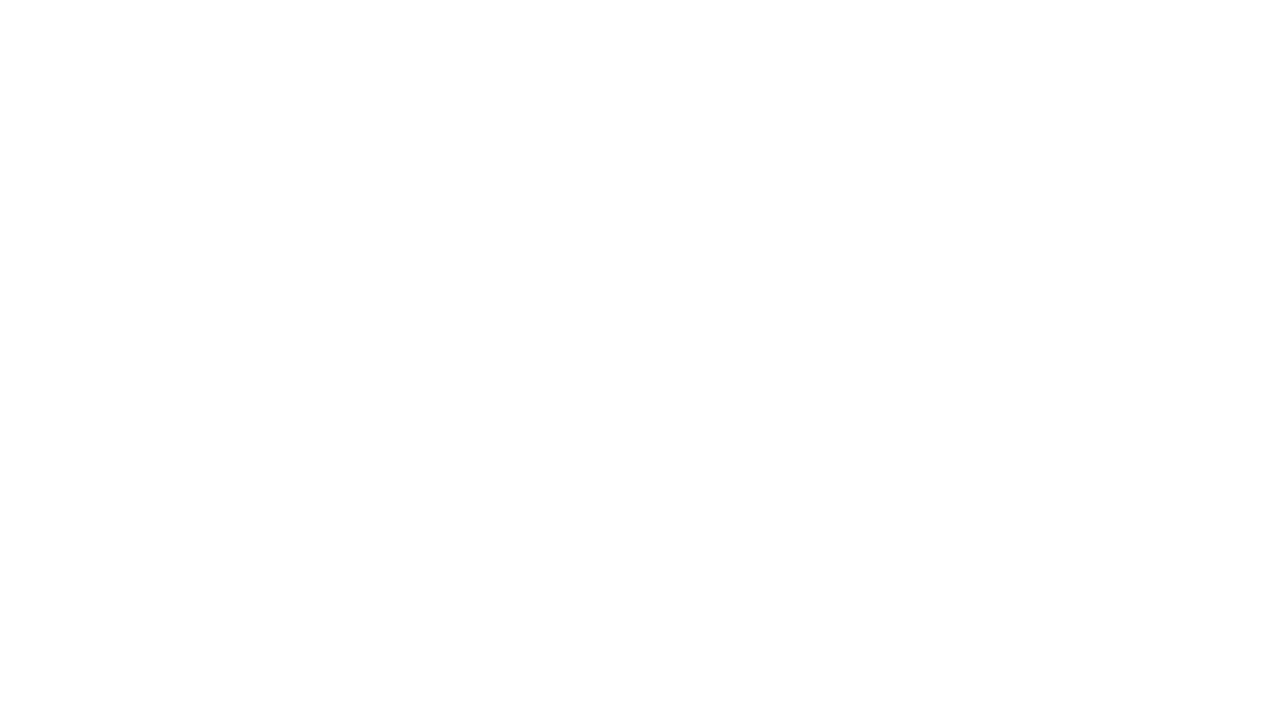

Search results page loaded successfully
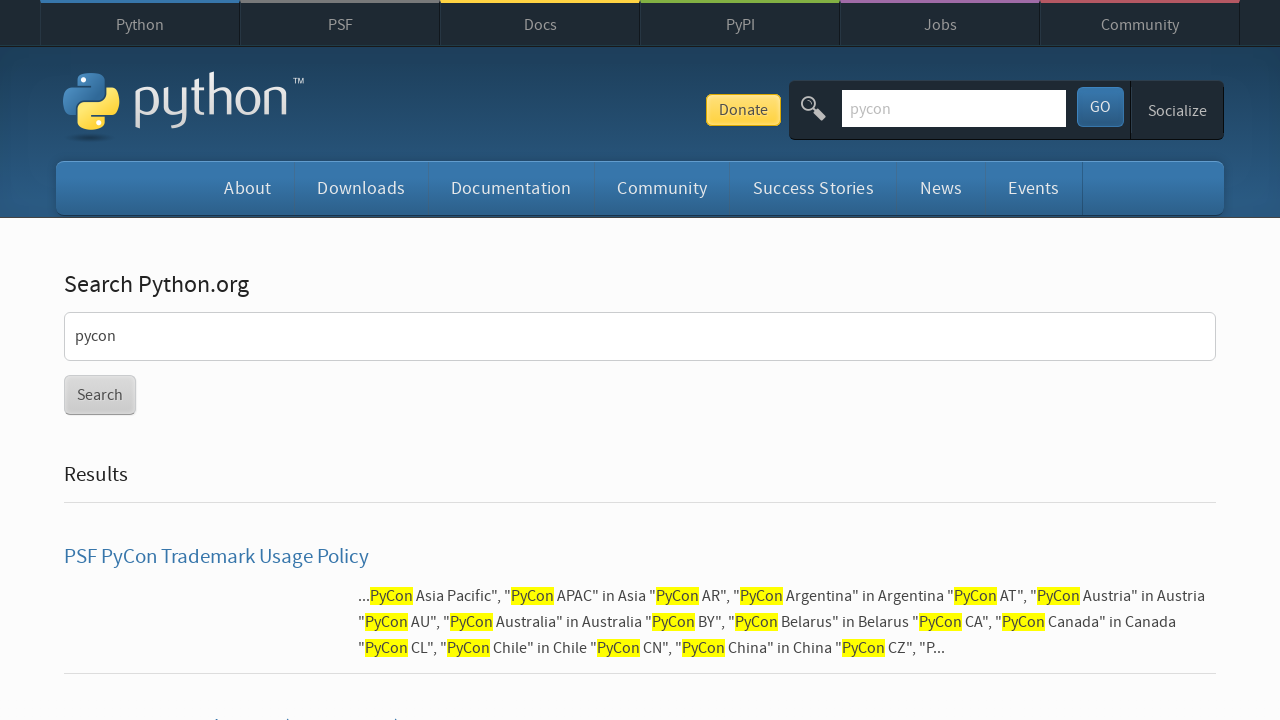

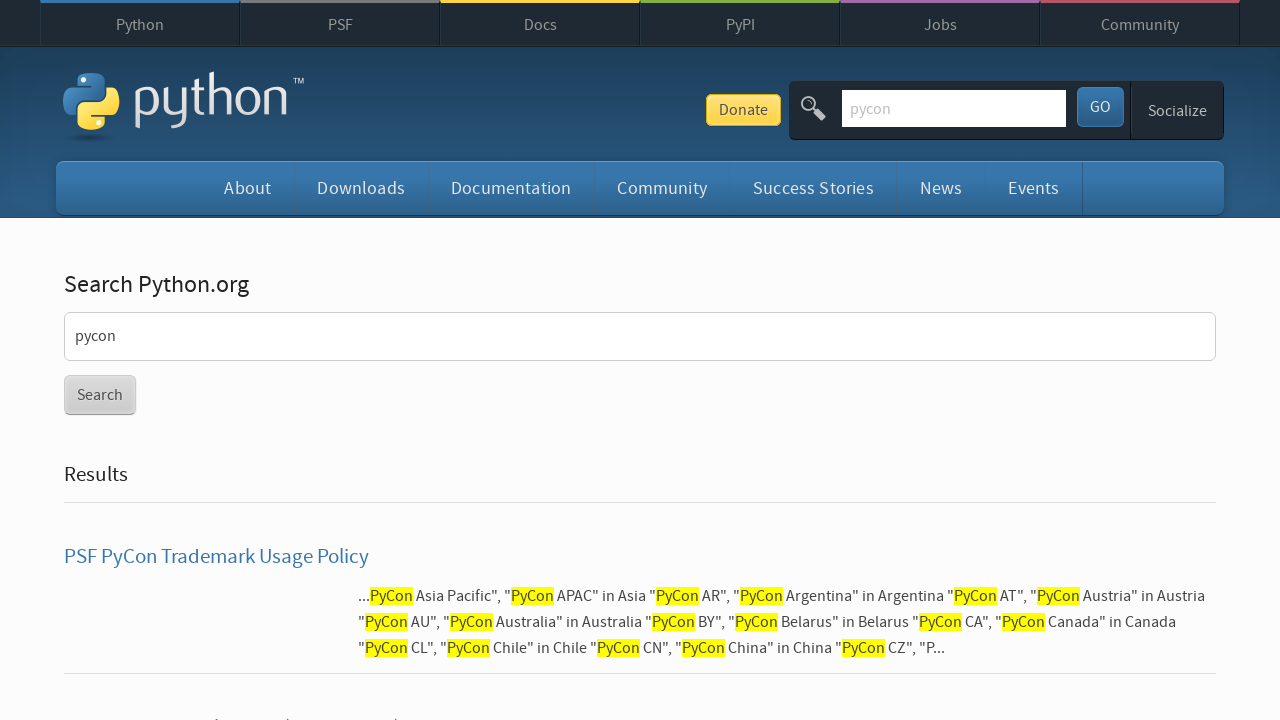